Tests handling multiple browser pages by opening two tabs - one navigating to example.com and another to playwright.dev, then closing both pages.

Starting URL: https://example.com

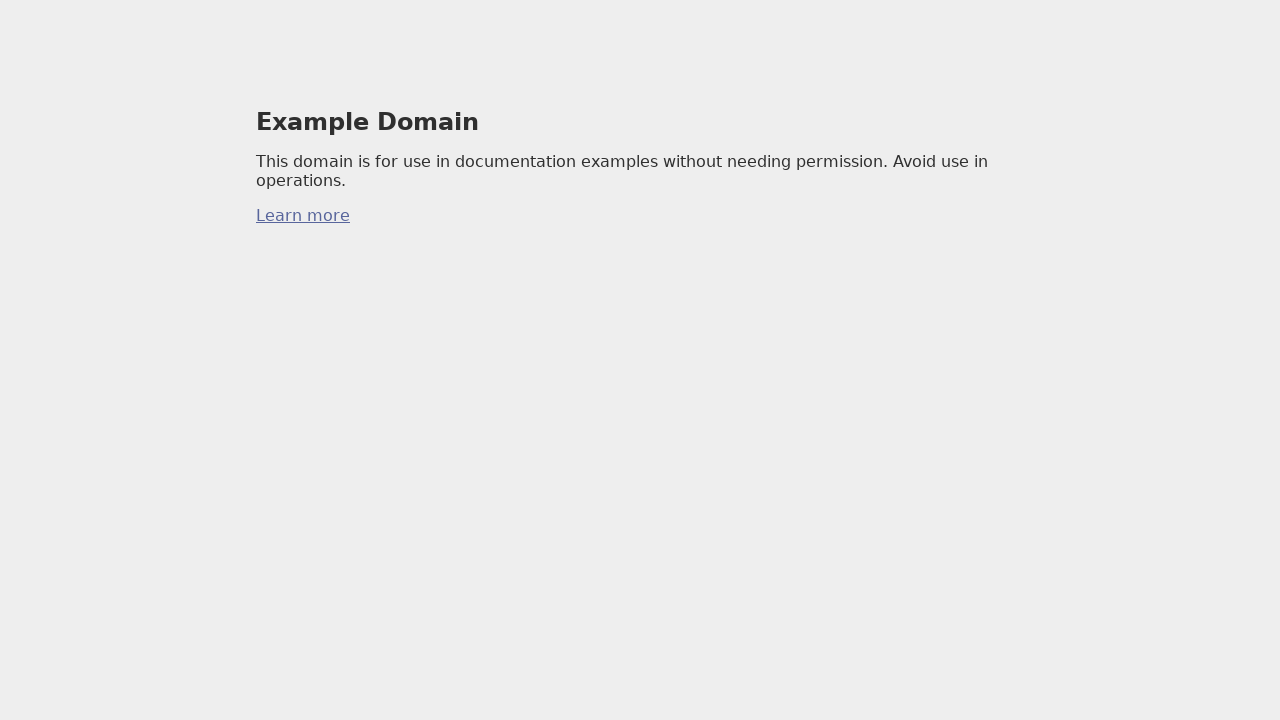

Opened a new browser page/tab
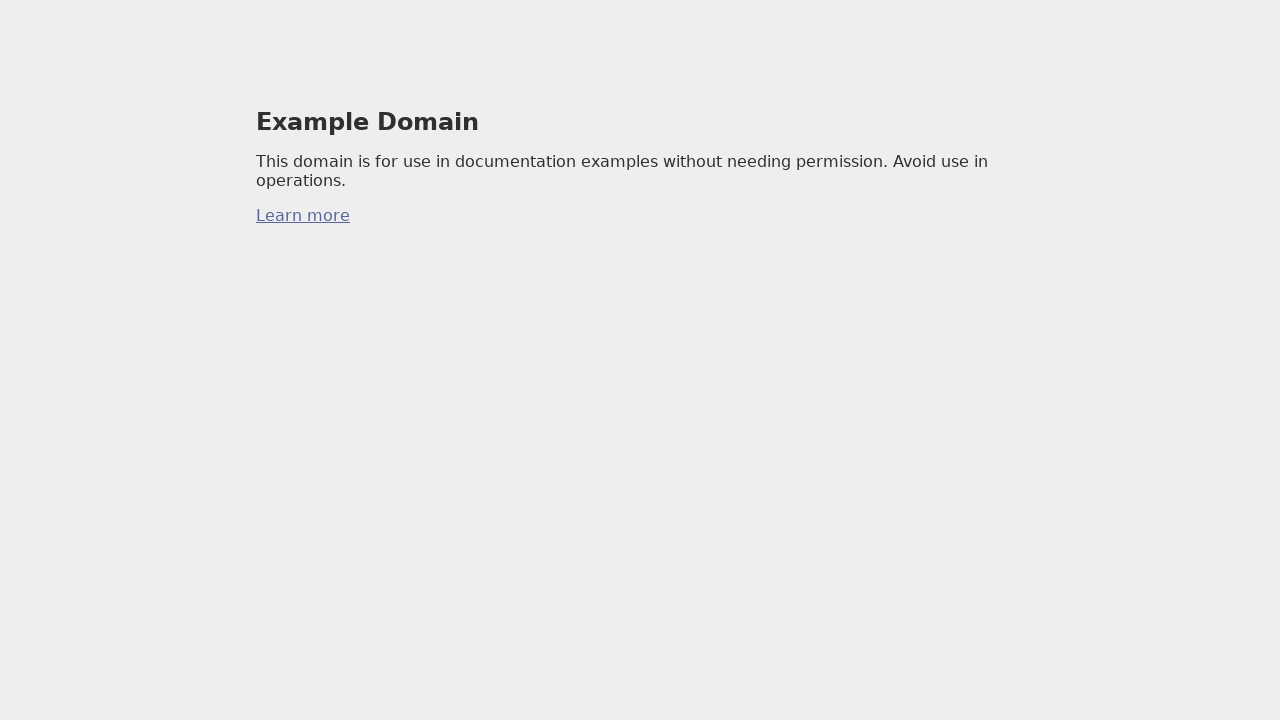

Navigated second page to https://playwright.dev
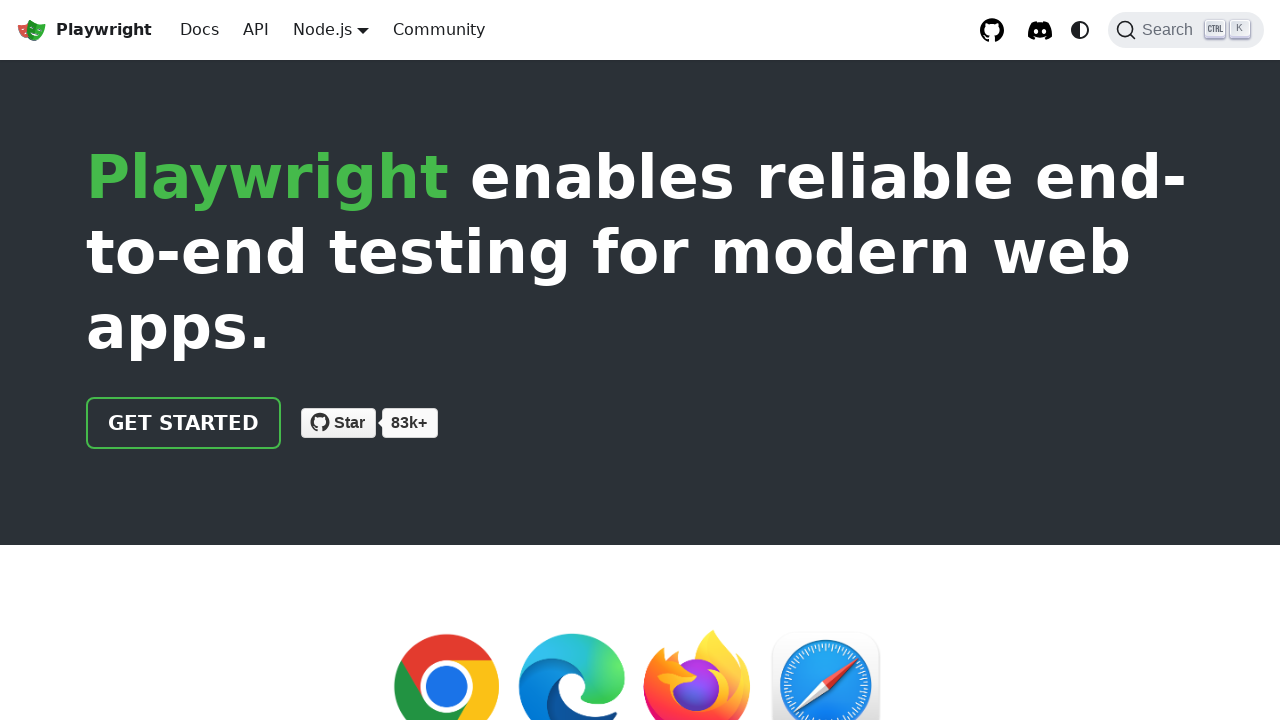

Second page DOM content loaded
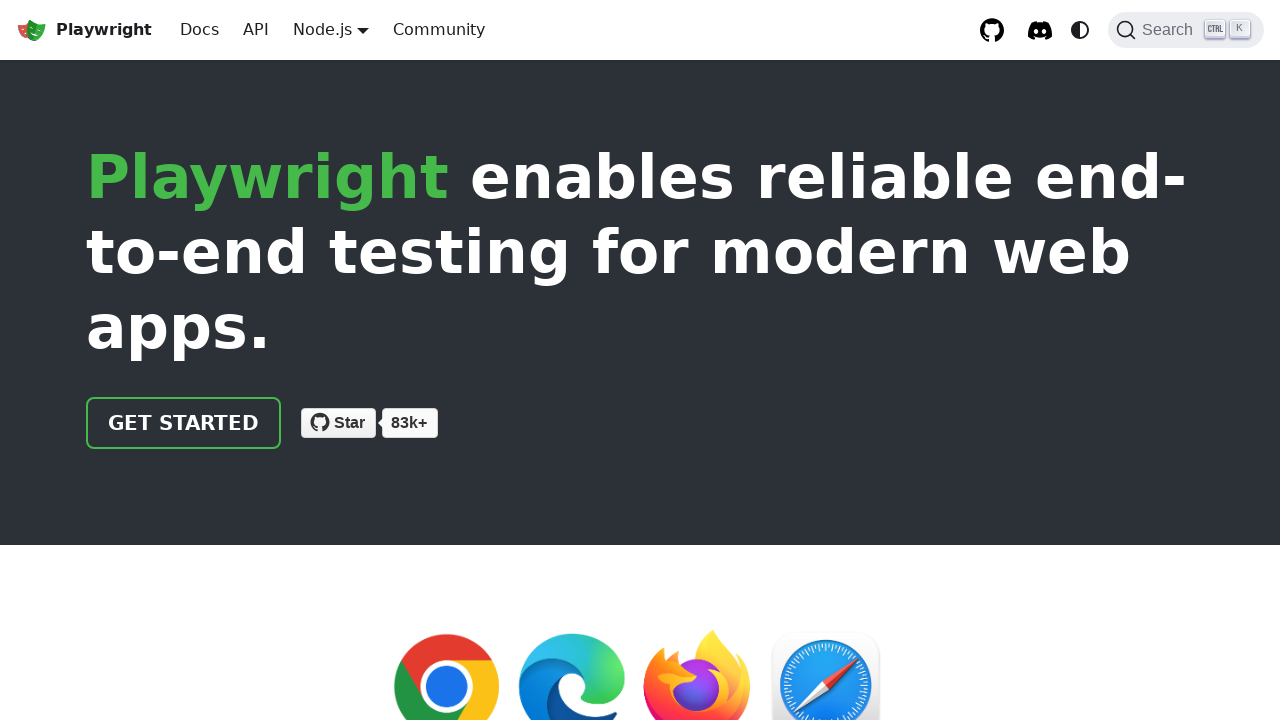

Closed the second page
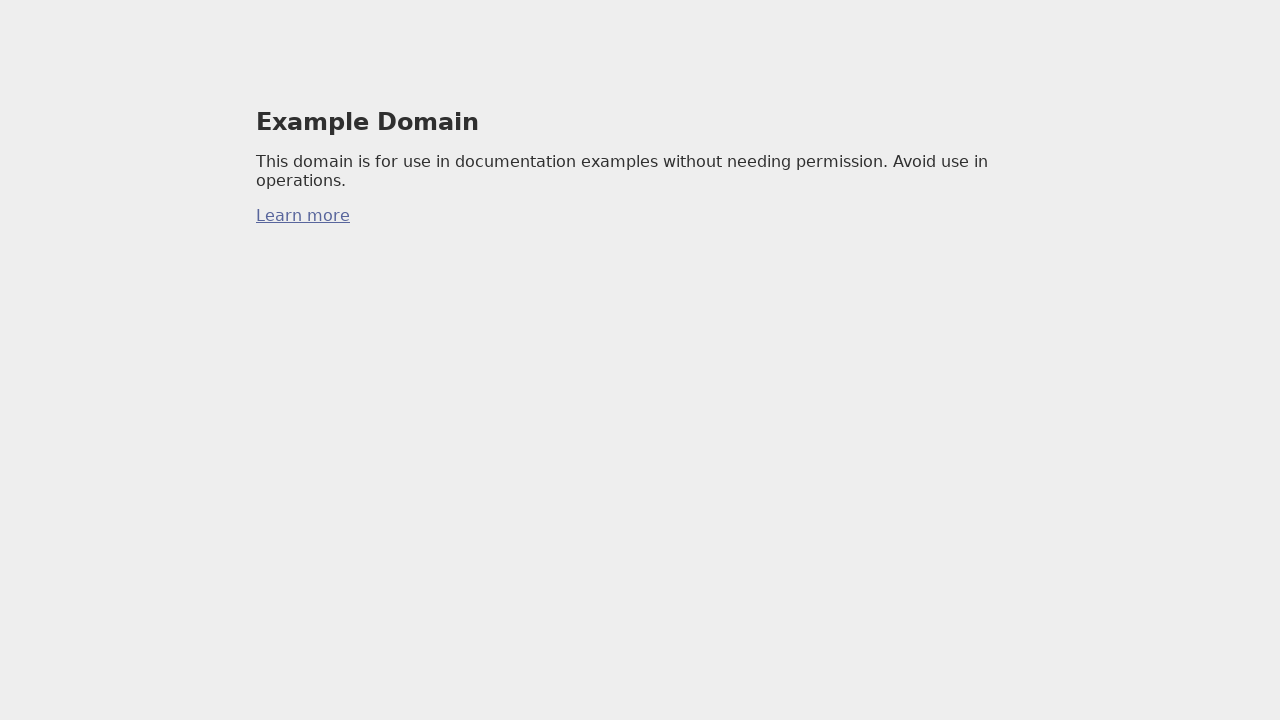

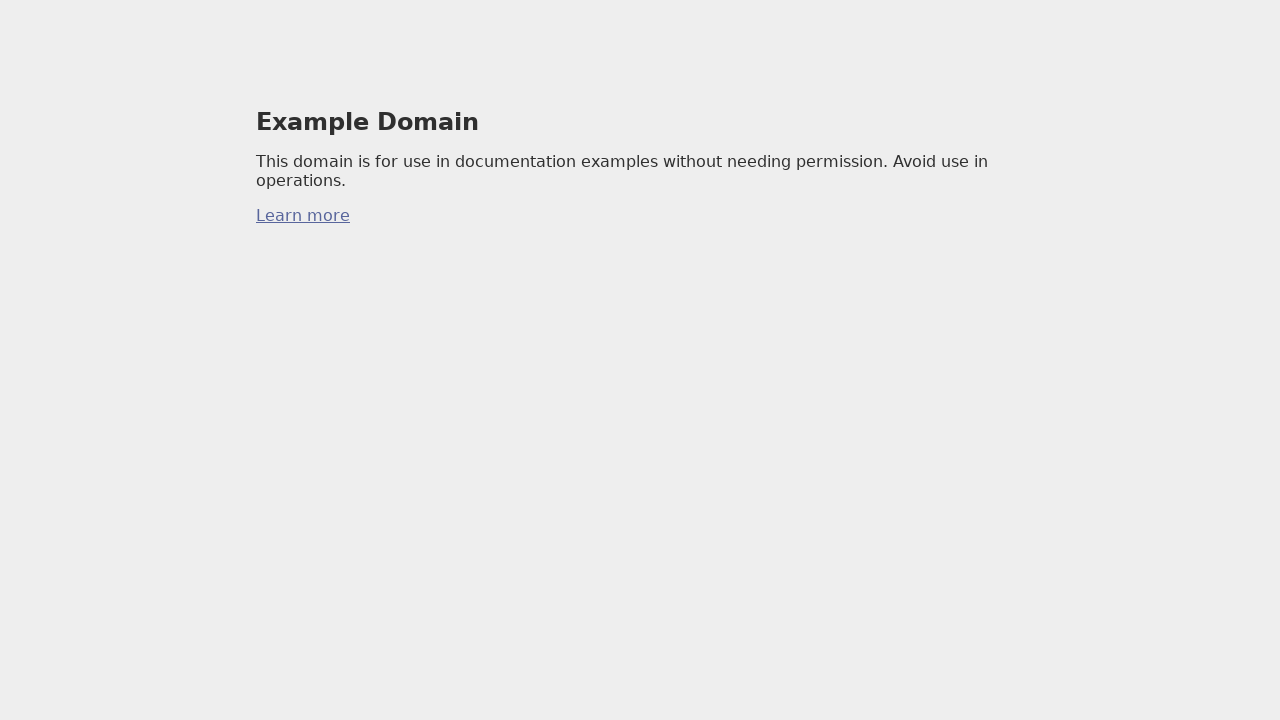